Tests the login form validation by submitting with an empty username and correct password, then verifies that the appropriate error message "Username is required" is displayed.

Starting URL: https://www.saucedemo.com

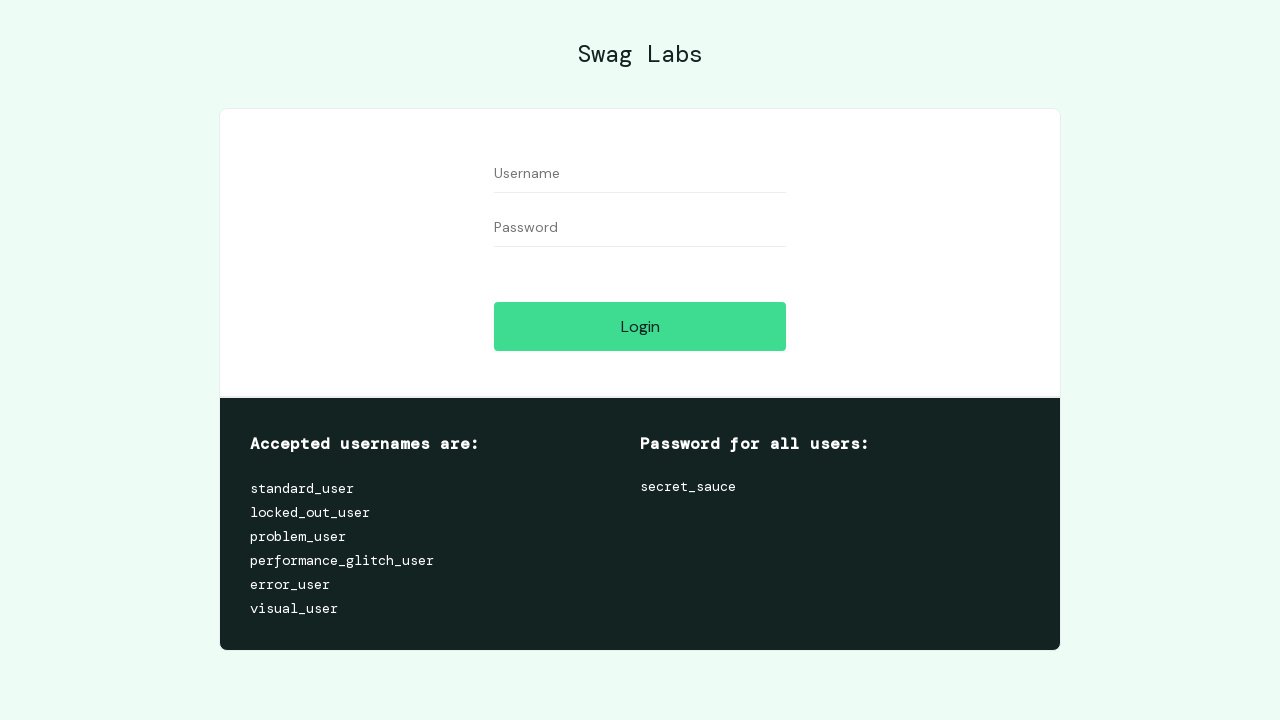

Left username field empty on #user-name
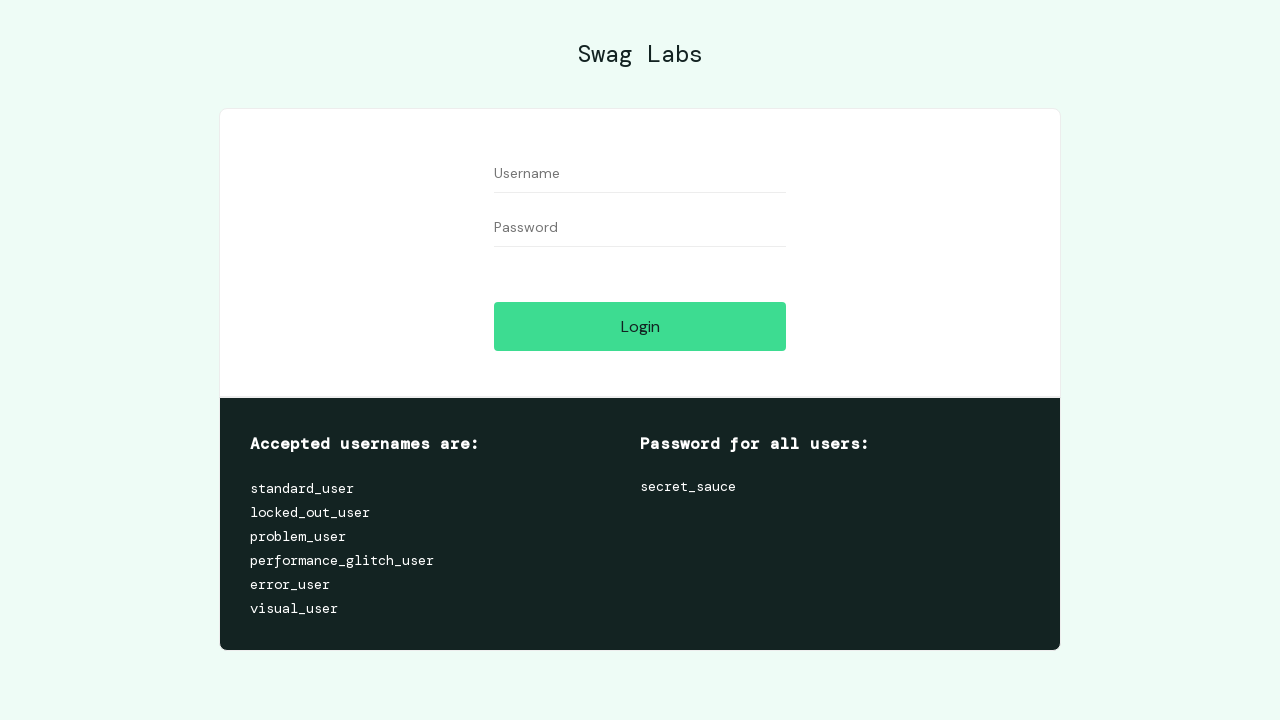

Filled password field with 'secret_sauce' on #password
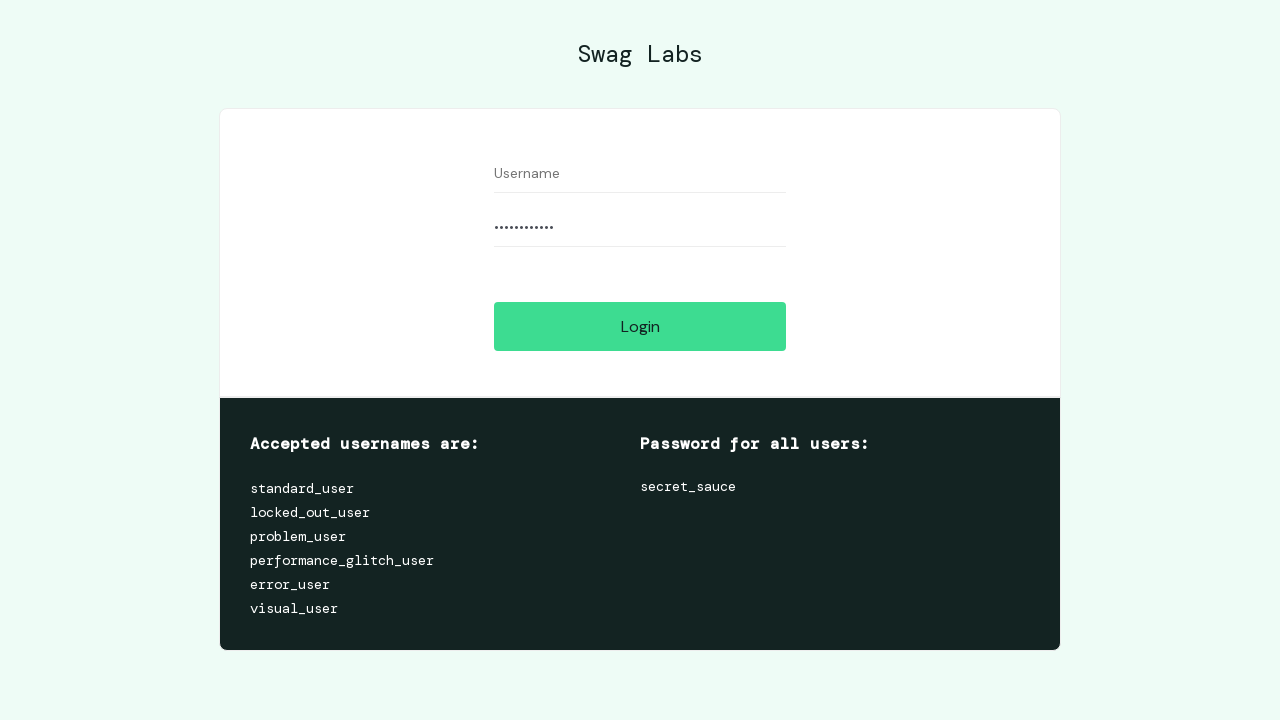

Clicked the login/submit button at (640, 326) on .submit-button.btn_action
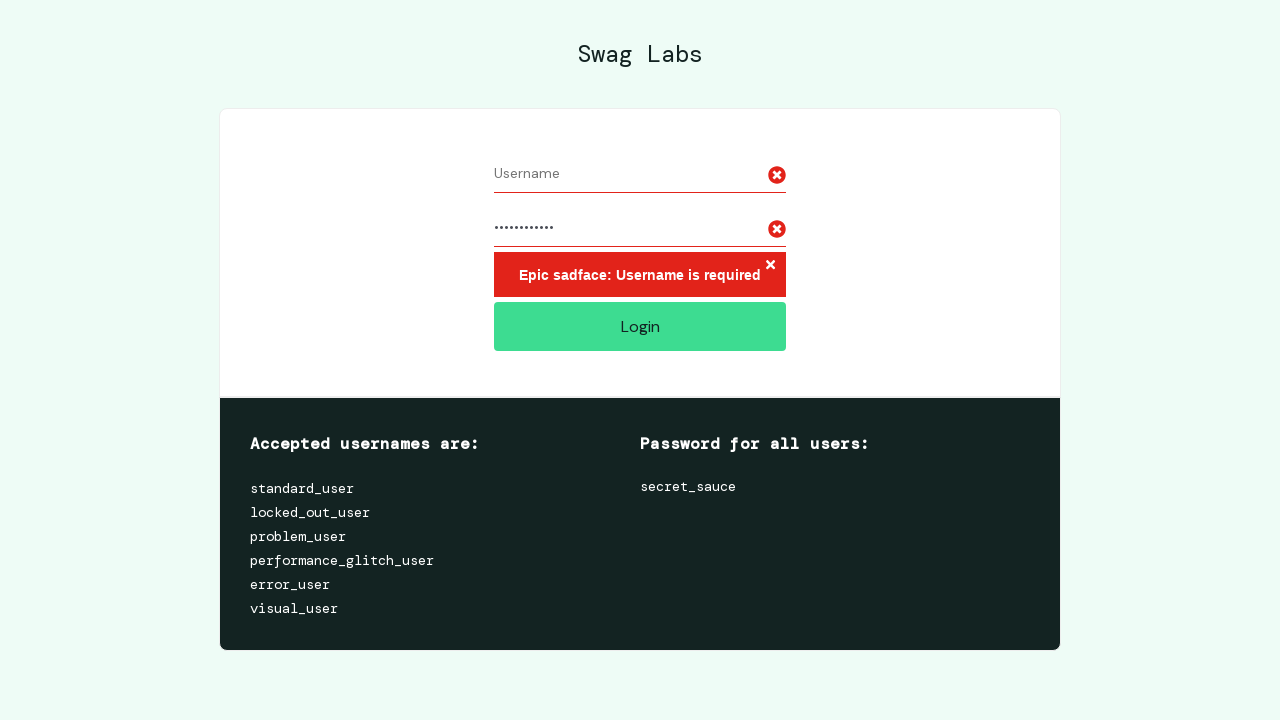

Error message container appeared
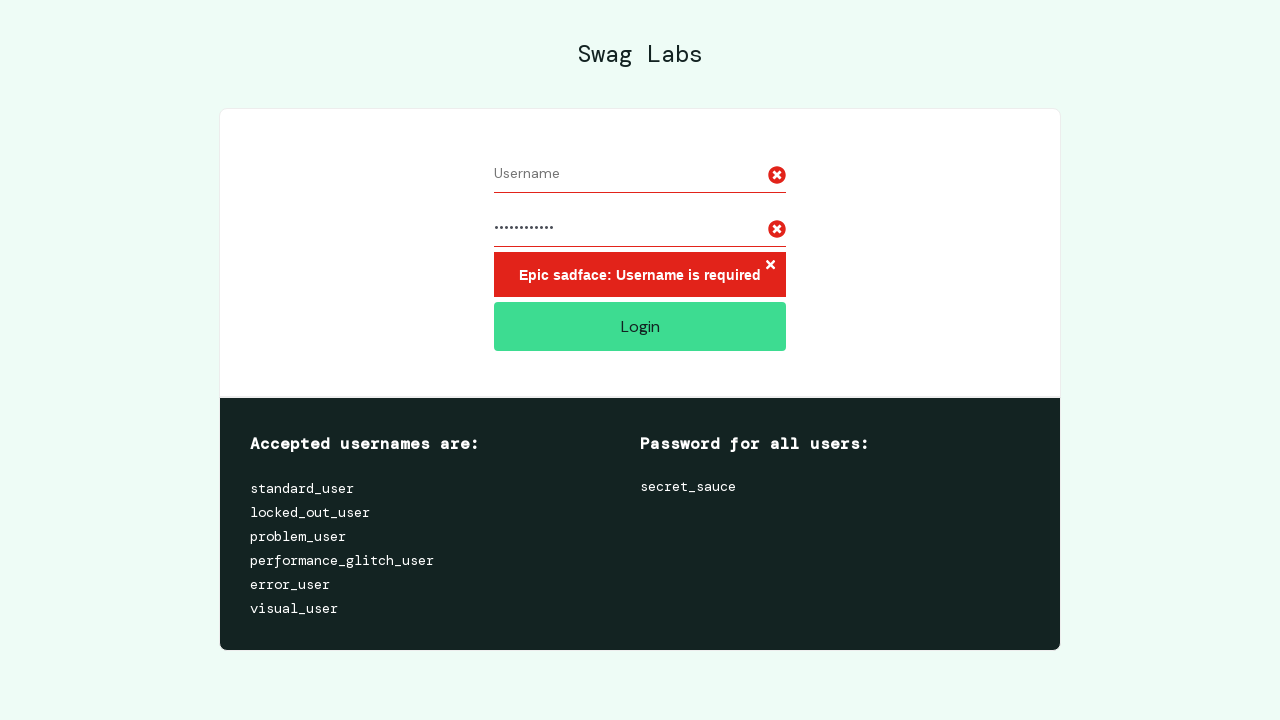

Located error message element
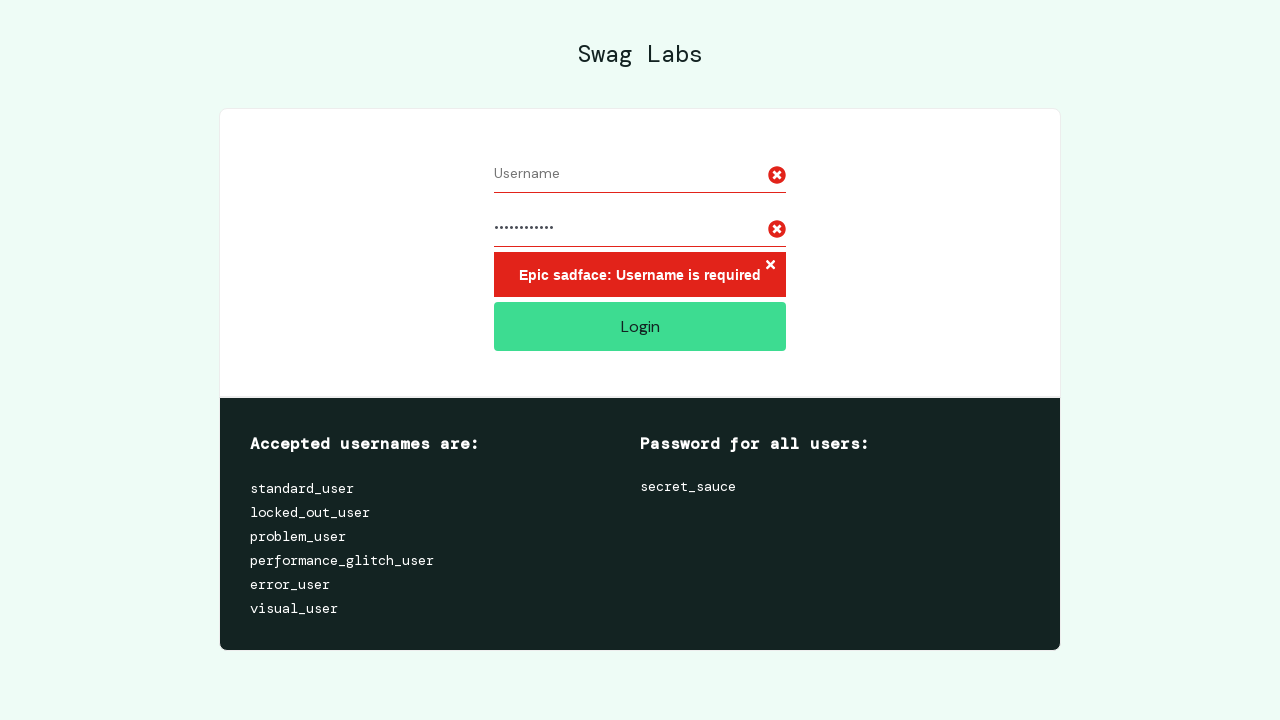

Verified error message contains 'Username is required'
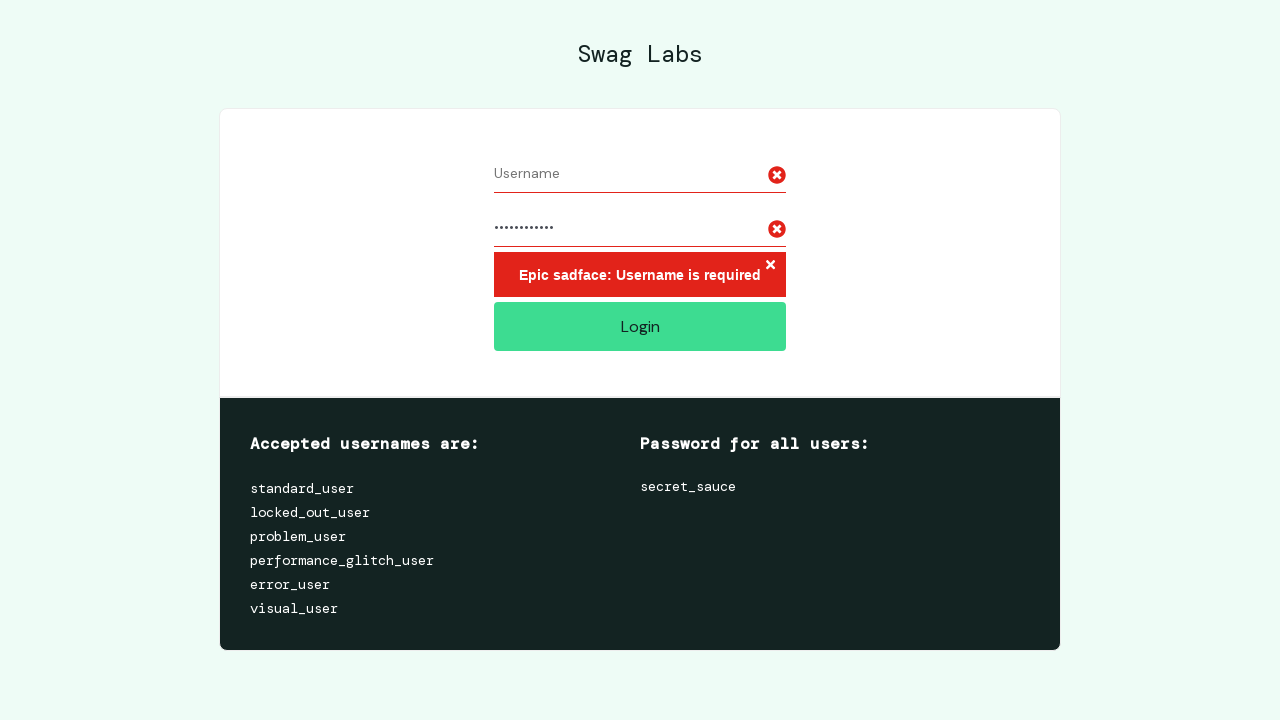

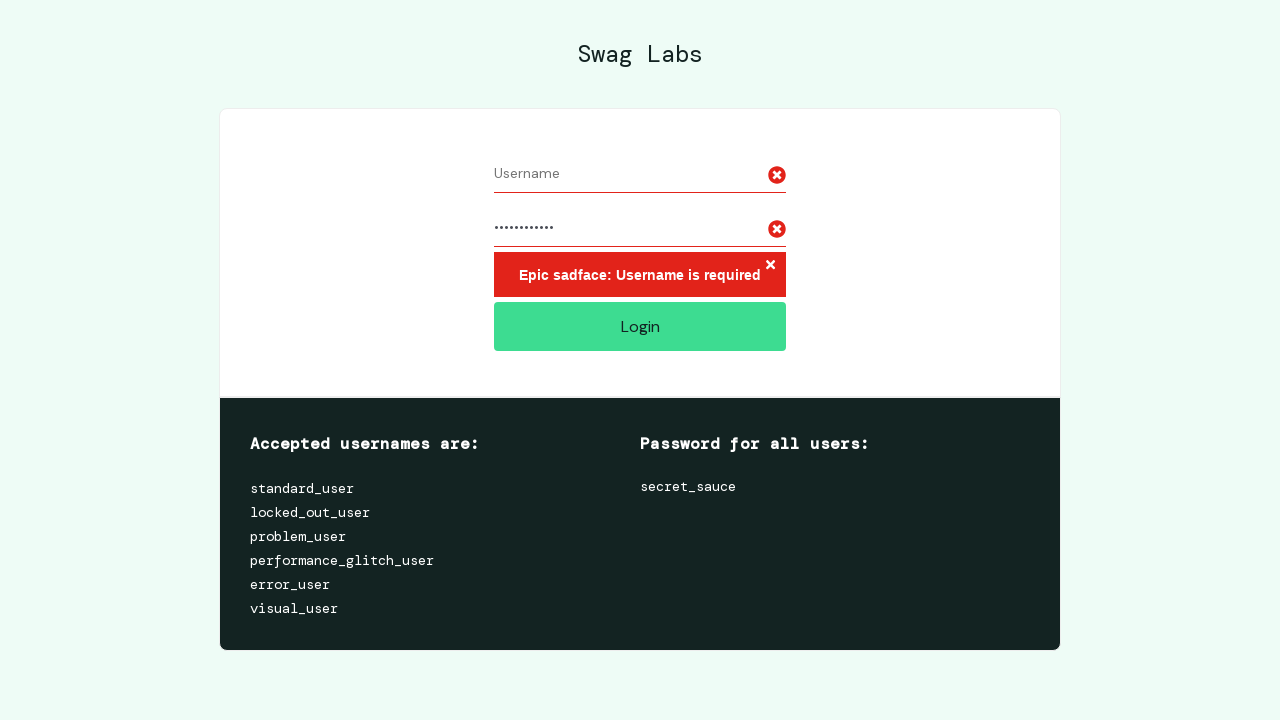